Tests that Hacker News maintains functionality when viewport changes from desktop to mobile, including clicking on a story link

Starting URL: https://news.ycombinator.com

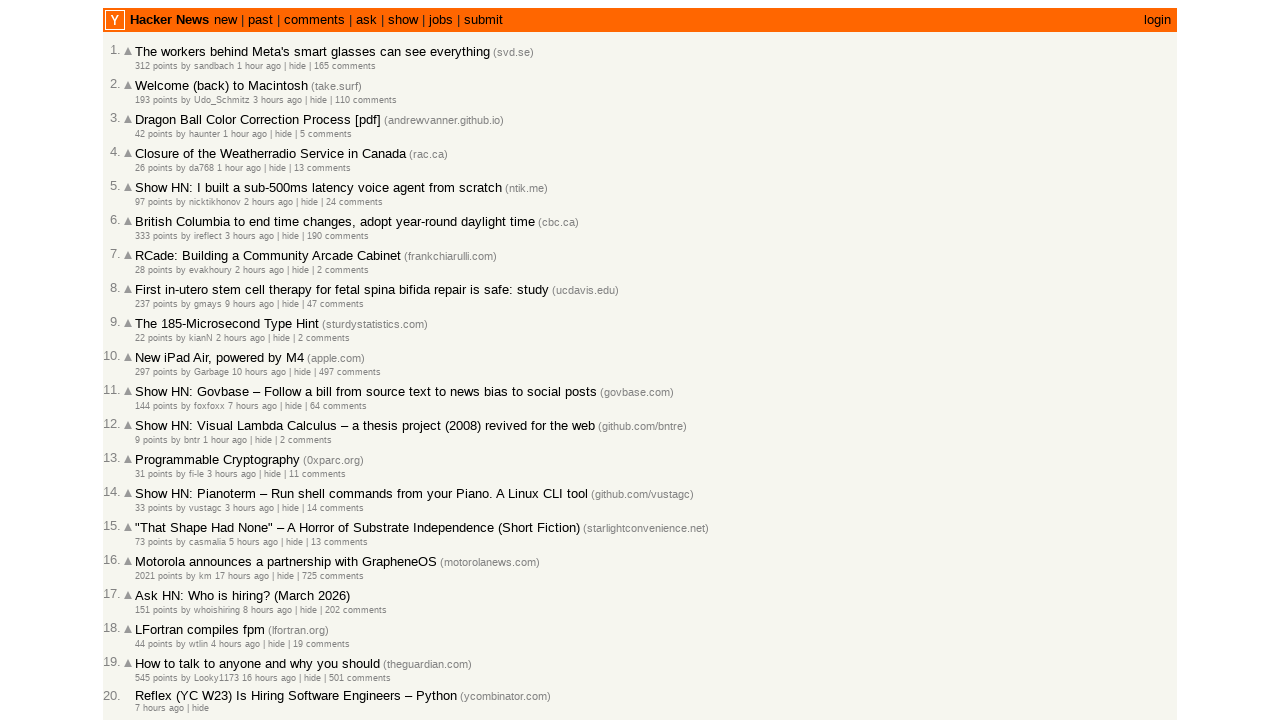

Set viewport to desktop size (1280x720)
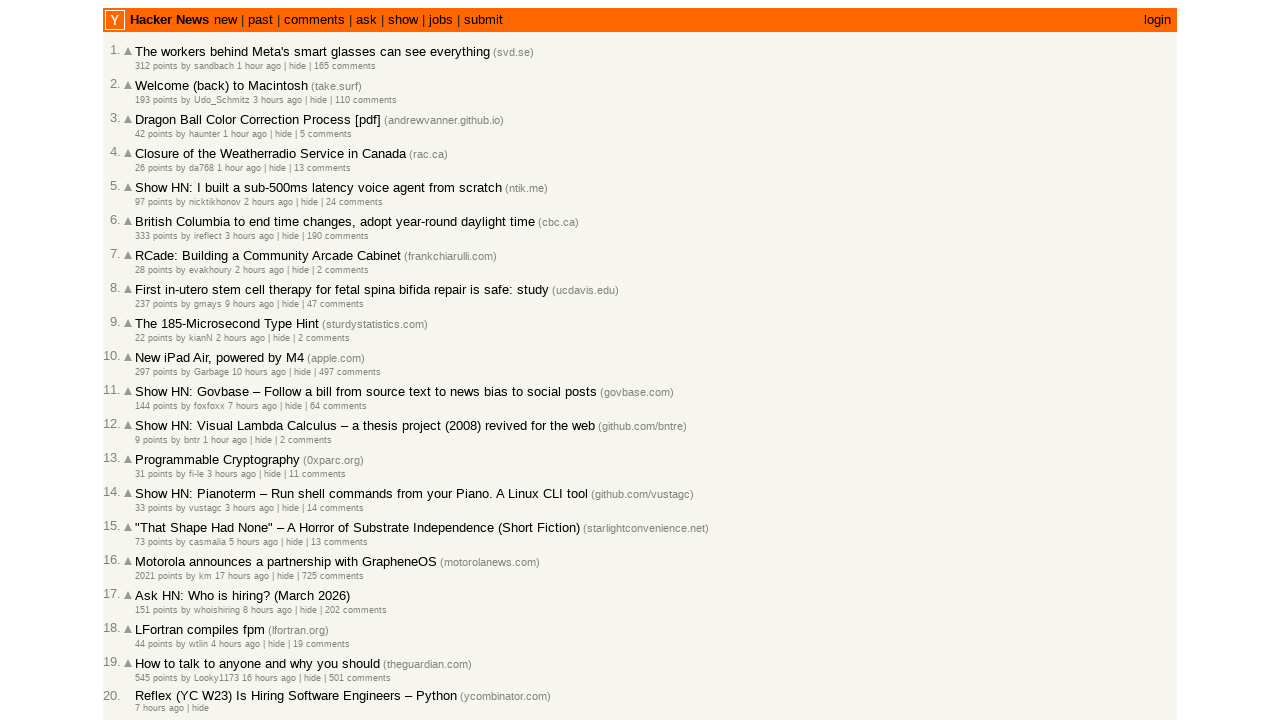

Reloaded page at desktop viewport
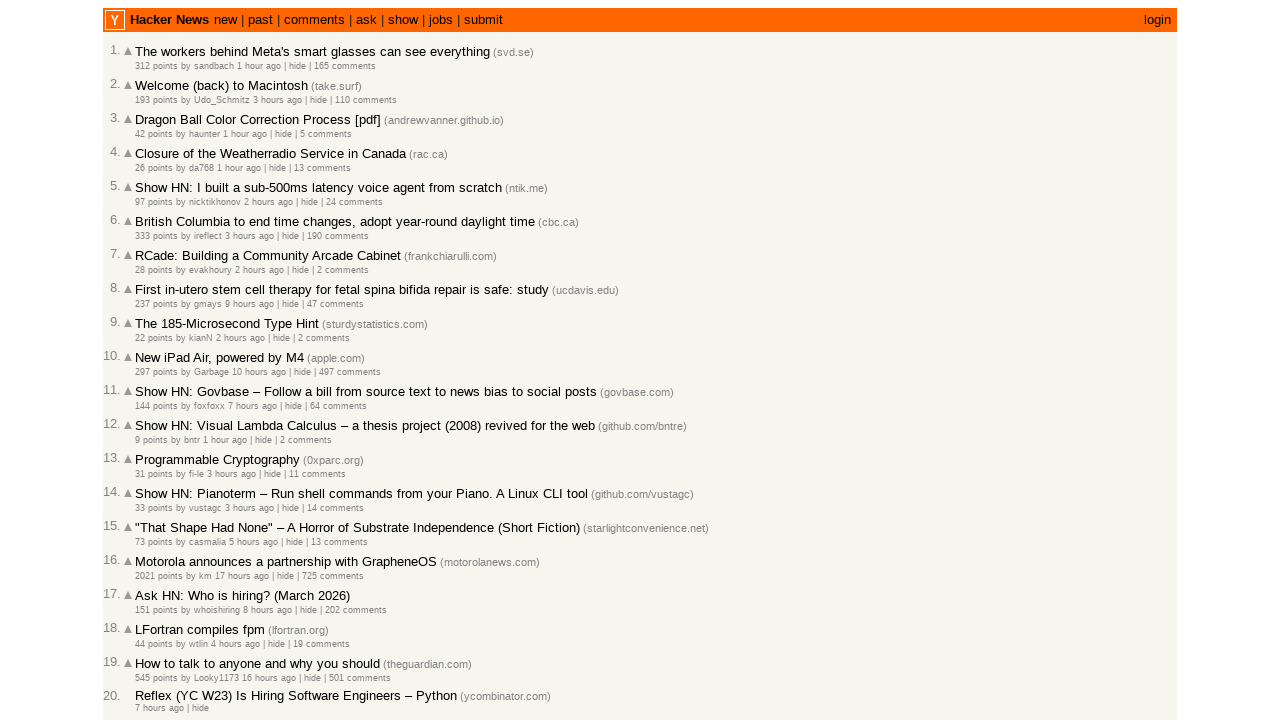

Located story elements on page
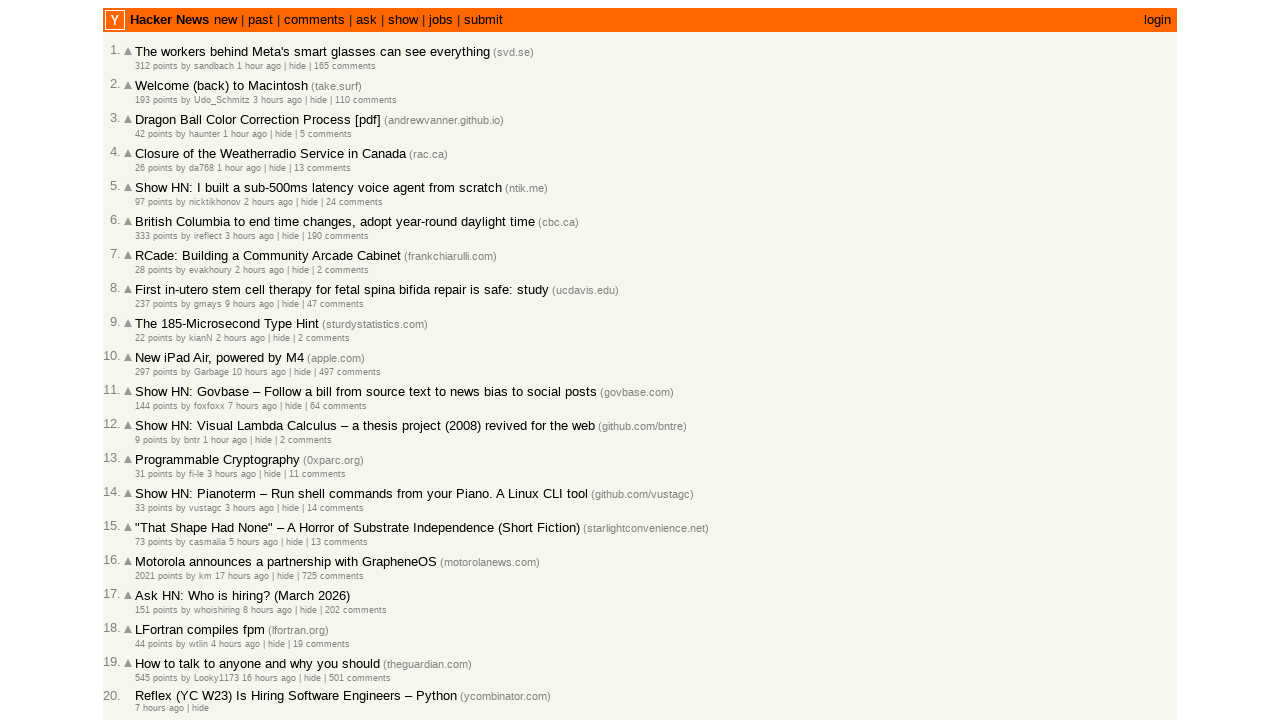

Counted 30 stories displayed on desktop
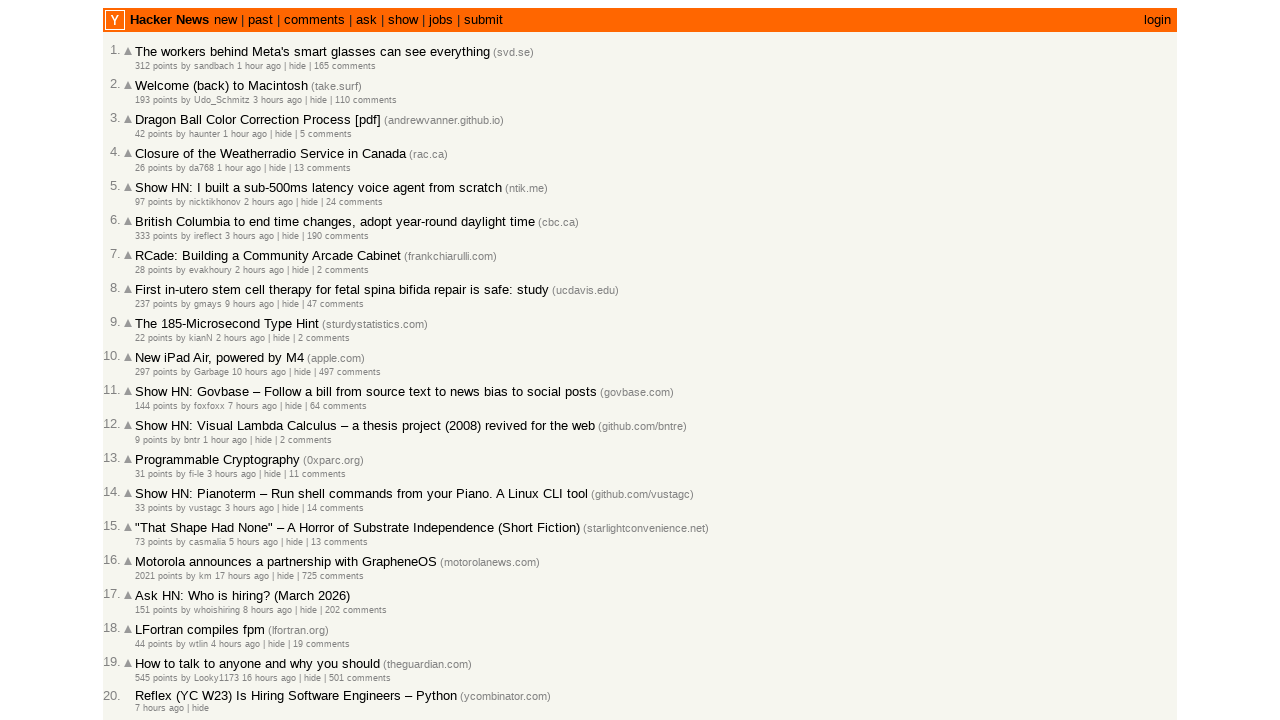

Assertion passed: stories are displayed on desktop viewport
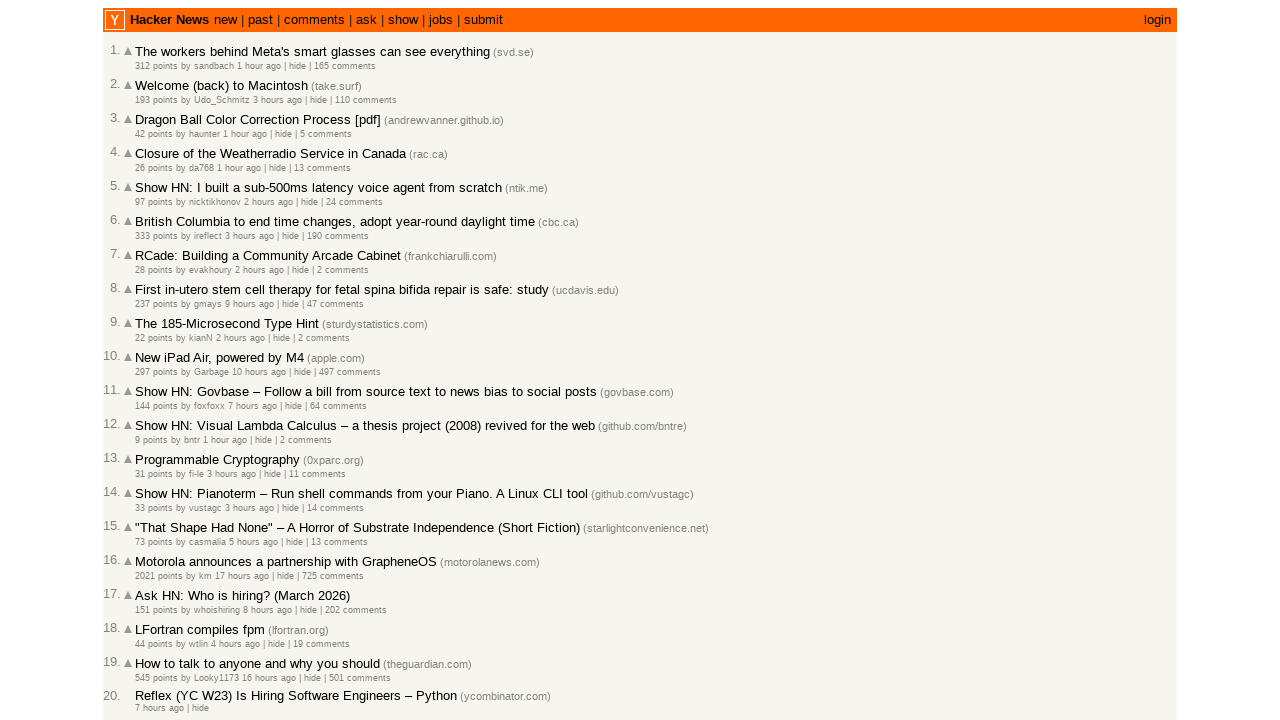

Changed viewport to mobile size (375x667)
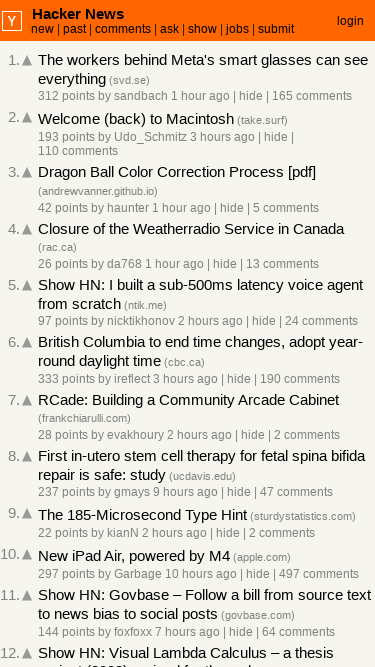

Waited 500ms for layout adjustment after viewport change
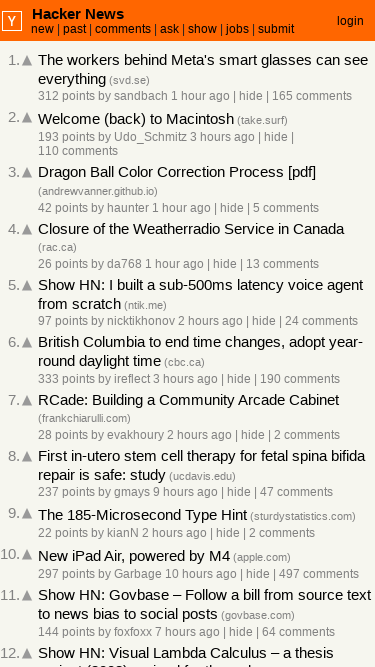

Recounted 30 stories after viewport change to mobile
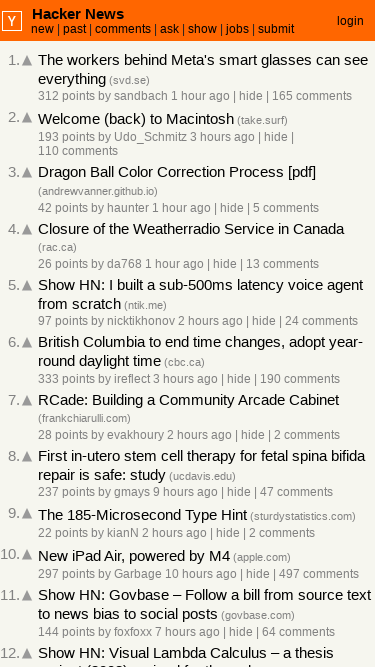

Assertion passed: stories still displayed on mobile viewport
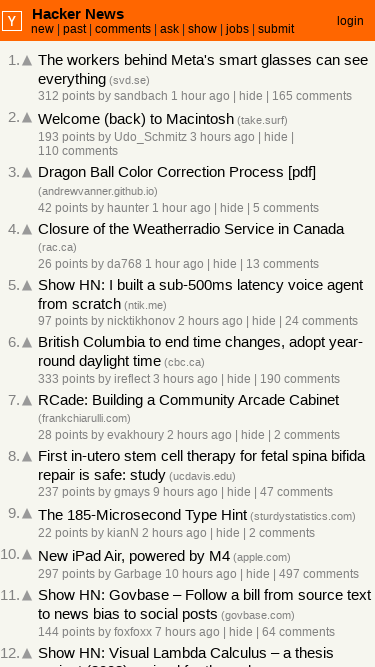

Located first story link on mobile view
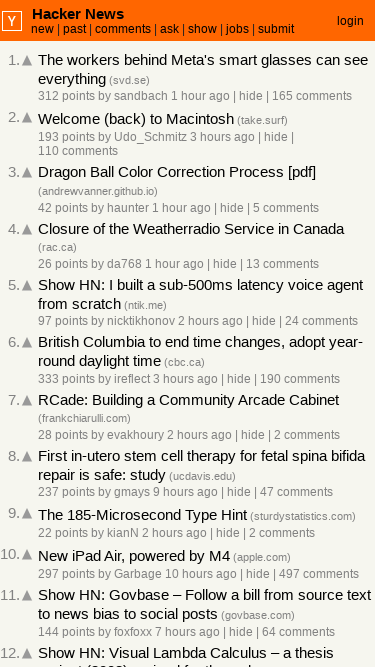

Clicked first story link to test navigation functionality at (203, 60) on tr.athing .titleline a >> nth=0
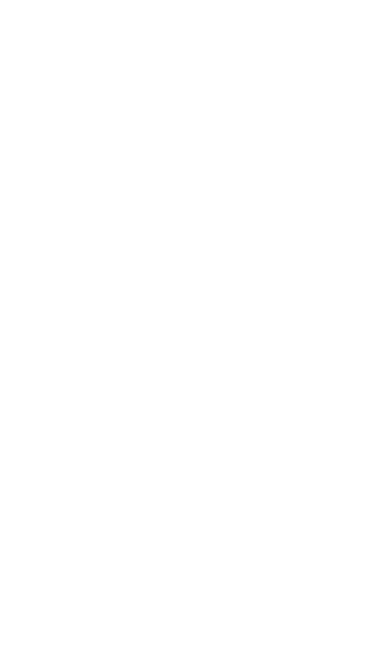

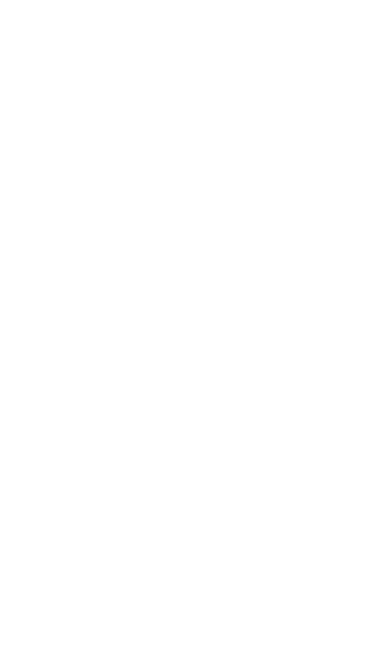